Tests show/hide element functionality by clicking hide button to hide a text box, then clicking show button to make it visible again

Starting URL: https://rahulshettyacademy.com/AutomationPractice/

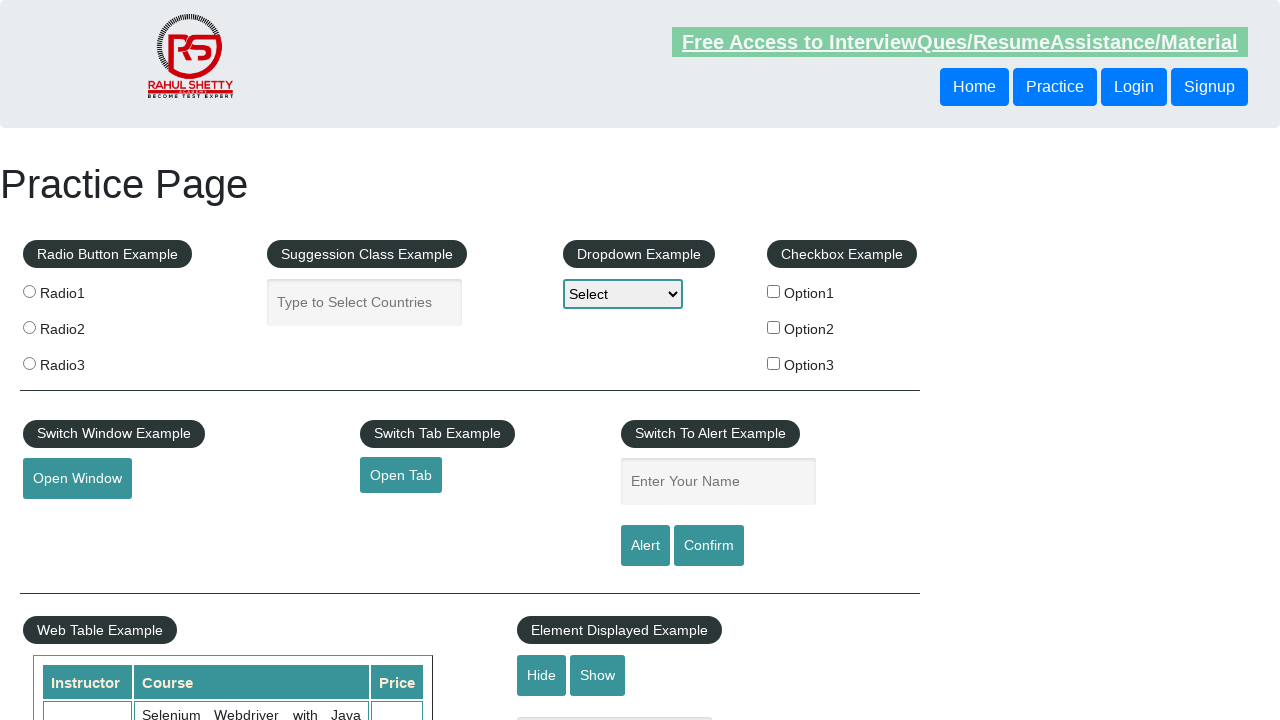

Verified text box is initially visible
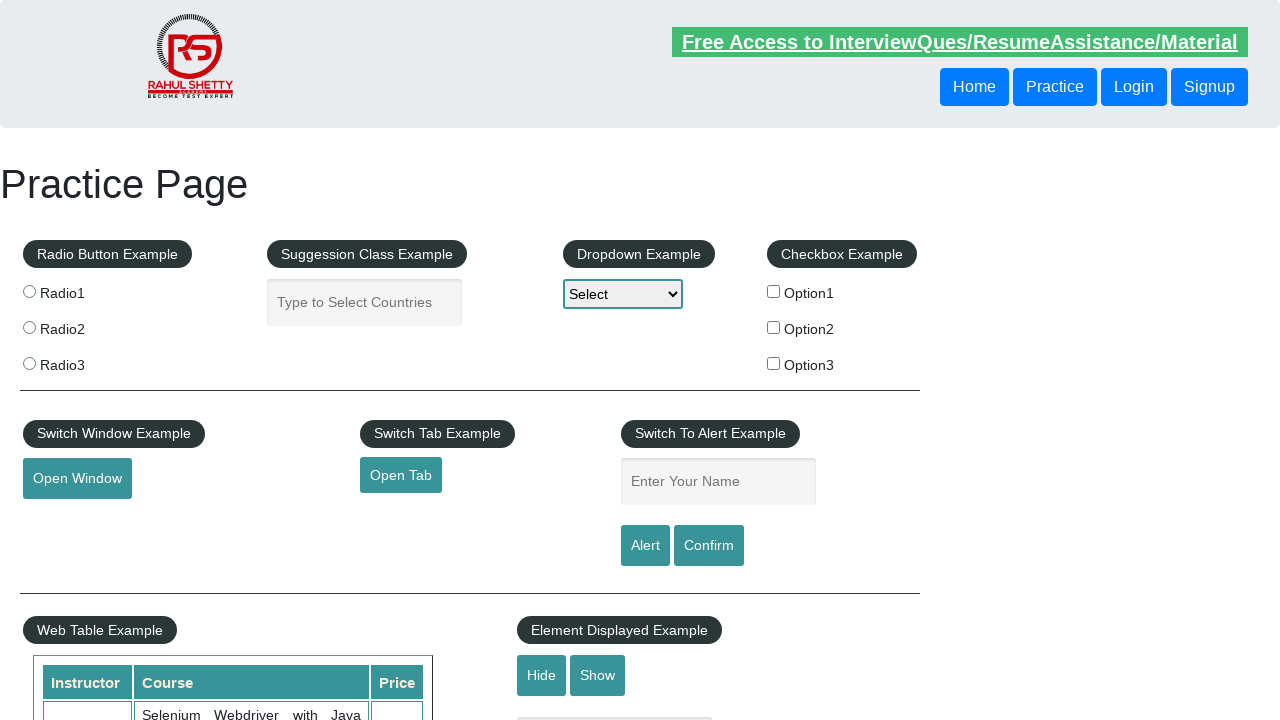

Clicked hide button to hide the text box at (542, 675) on #hide-textbox
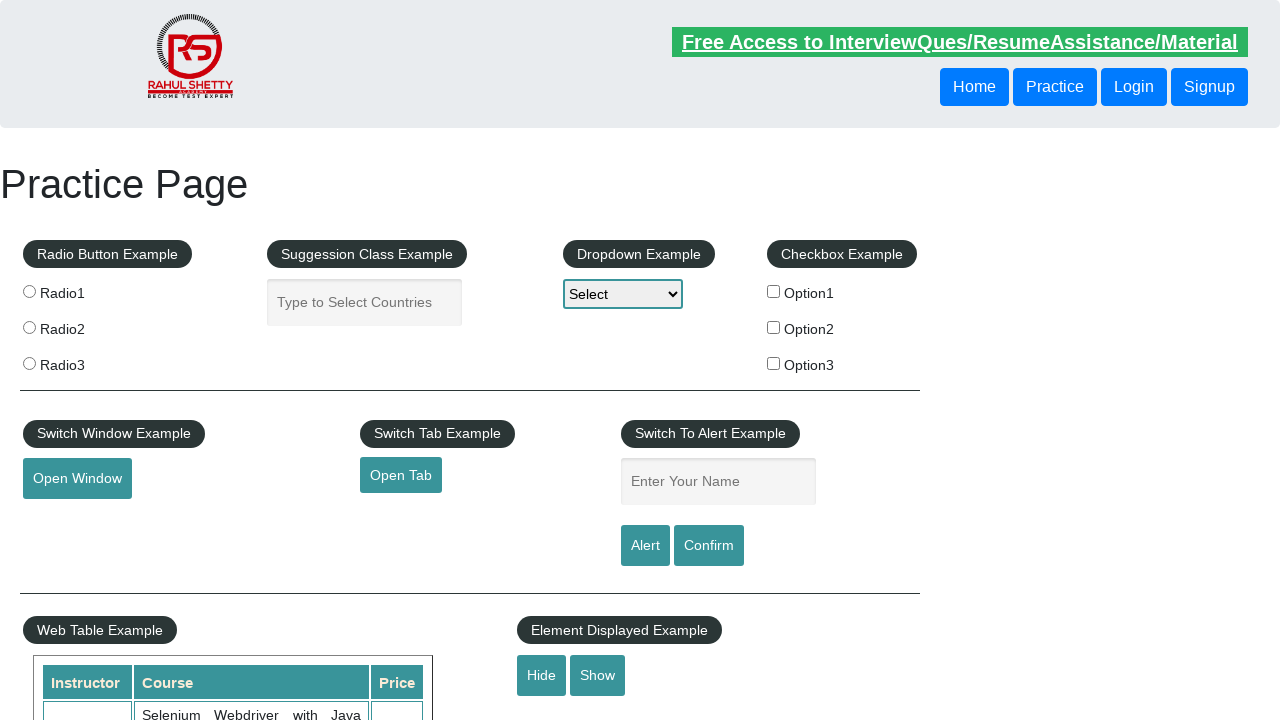

Verified text box is now hidden
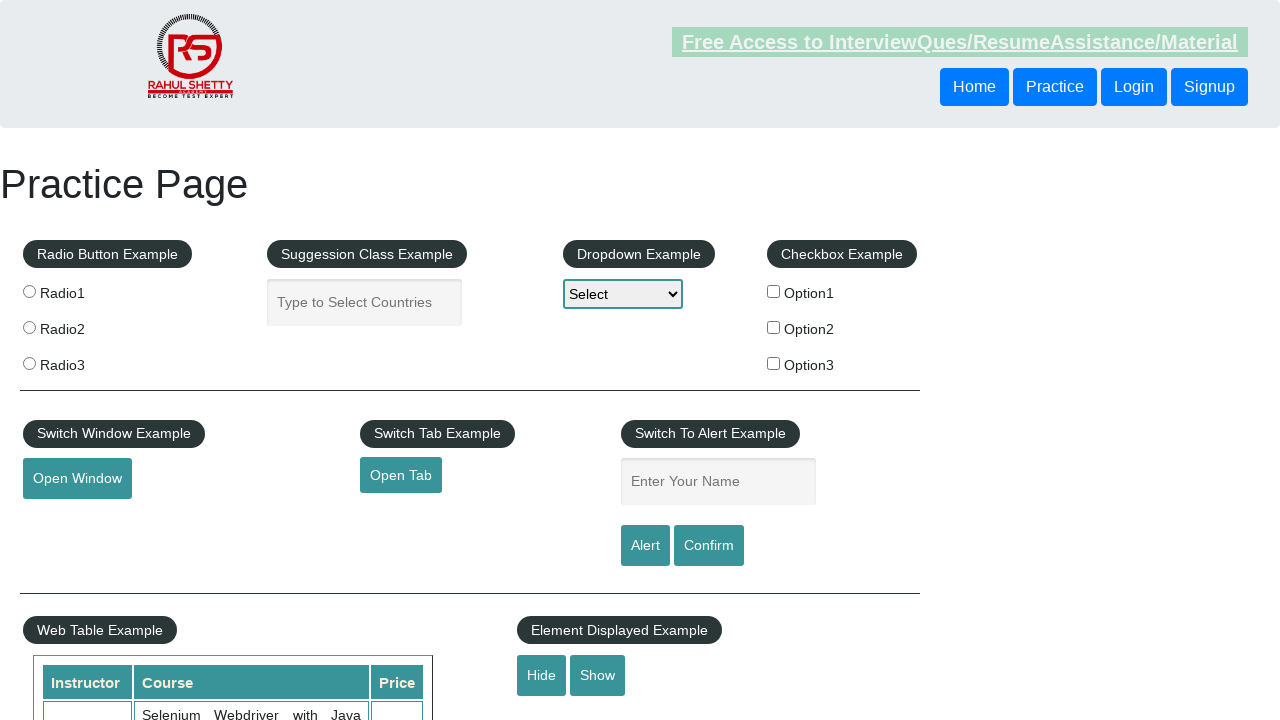

Clicked show button to display the text box again at (598, 675) on #show-textbox
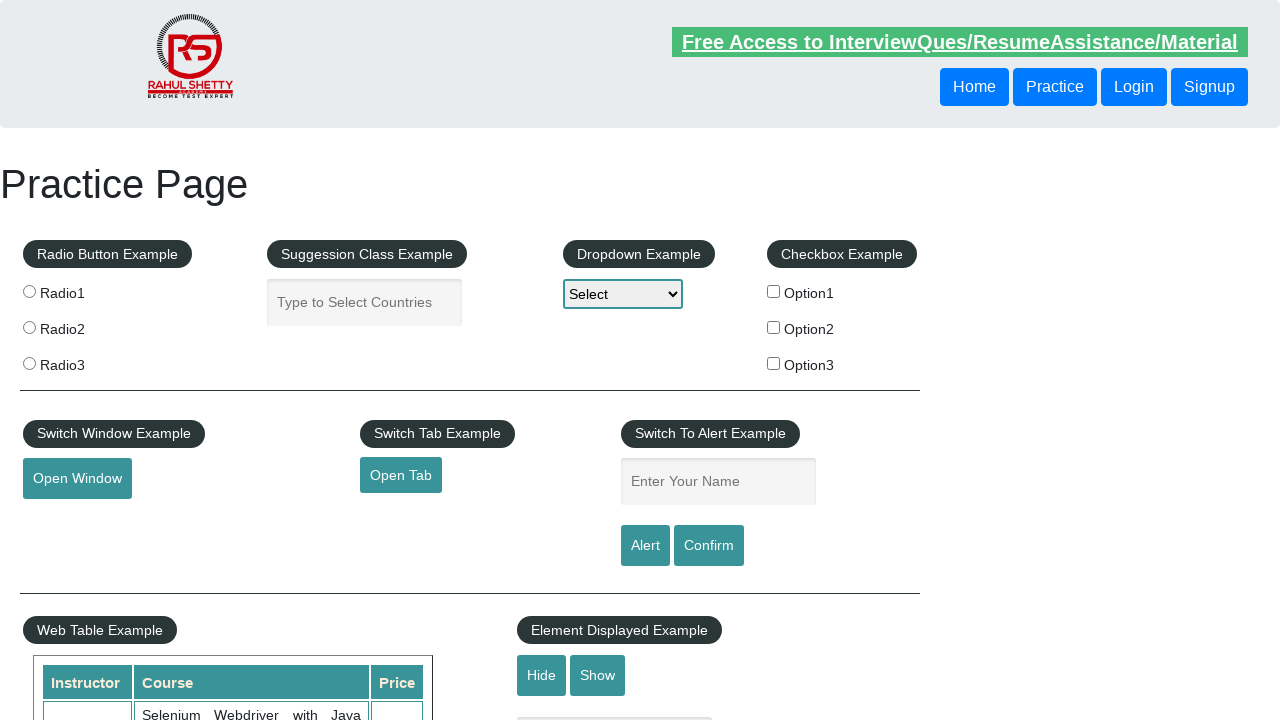

Verified text box is visible again
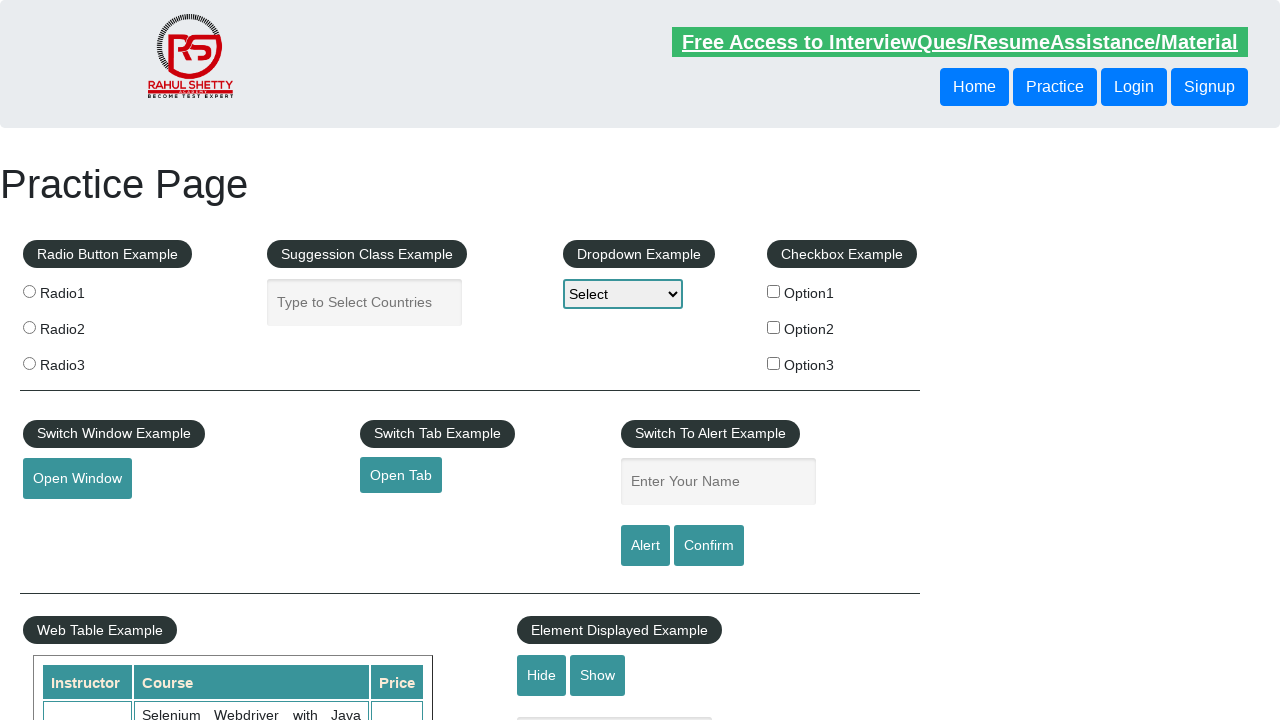

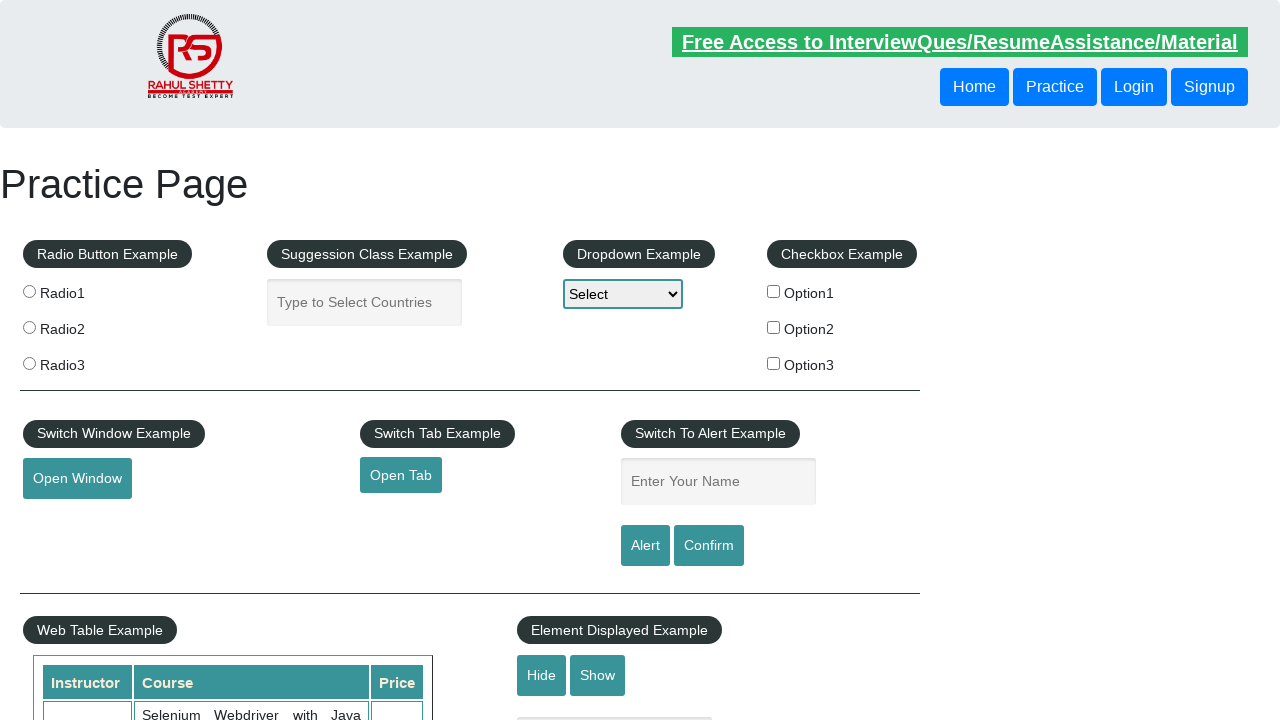